Verifies that a blinking text hyperlink has the correct CSS class attribute, then clicks the link to navigate.

Starting URL: https://rahulshettyacademy.com/loginpagePractise/

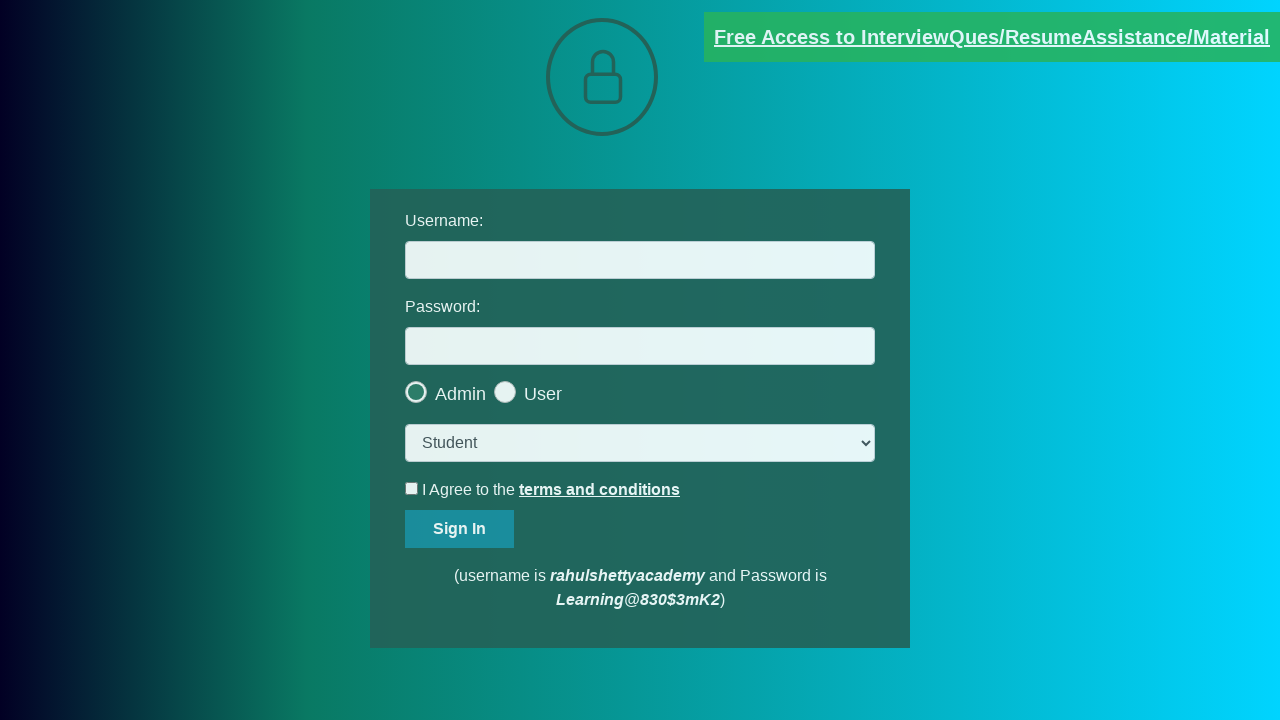

Located the documents-request hyperlink
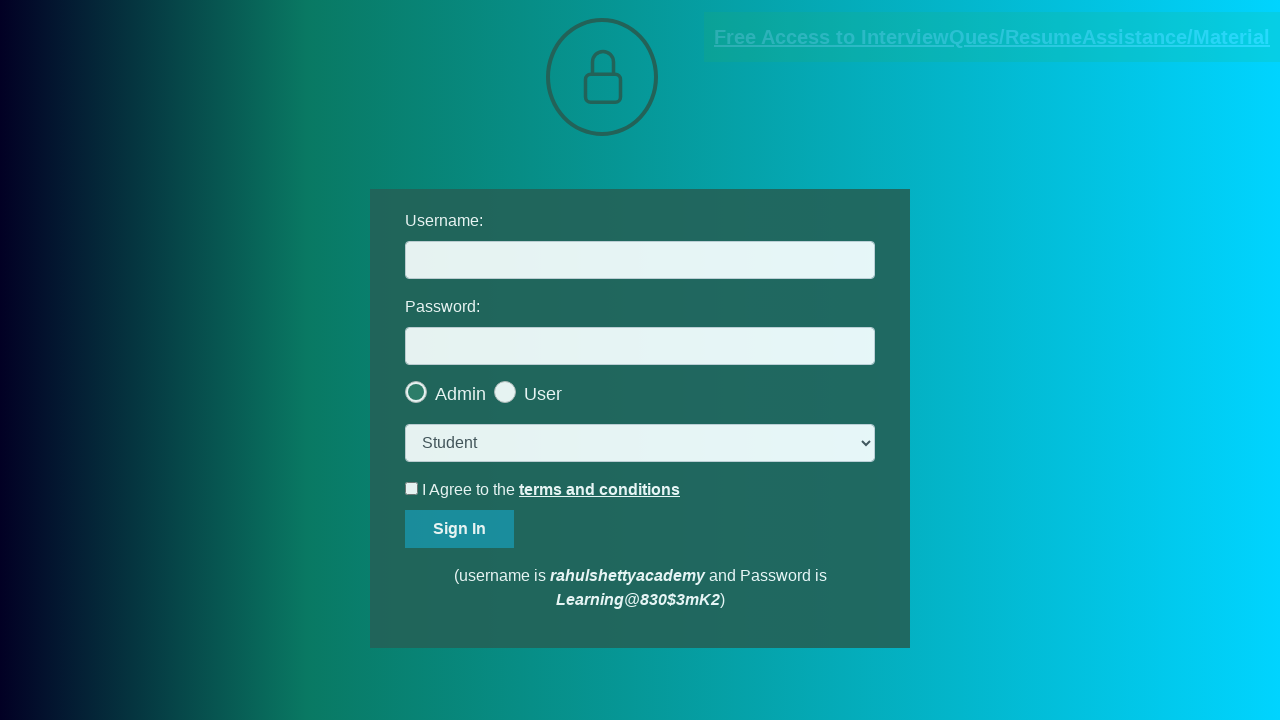

Verified that the hyperlink has the 'blinkingText' CSS class attribute
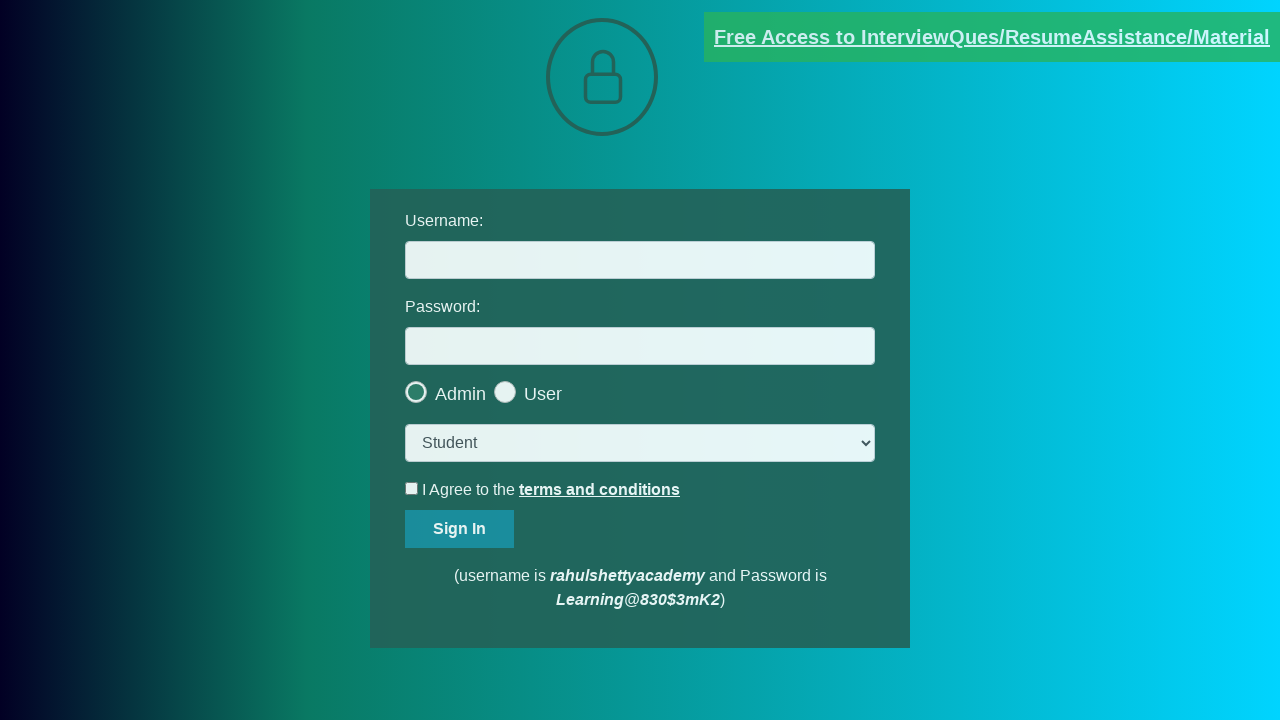

Clicked the blinking text hyperlink to navigate at (992, 37) on [href*='documents-request']
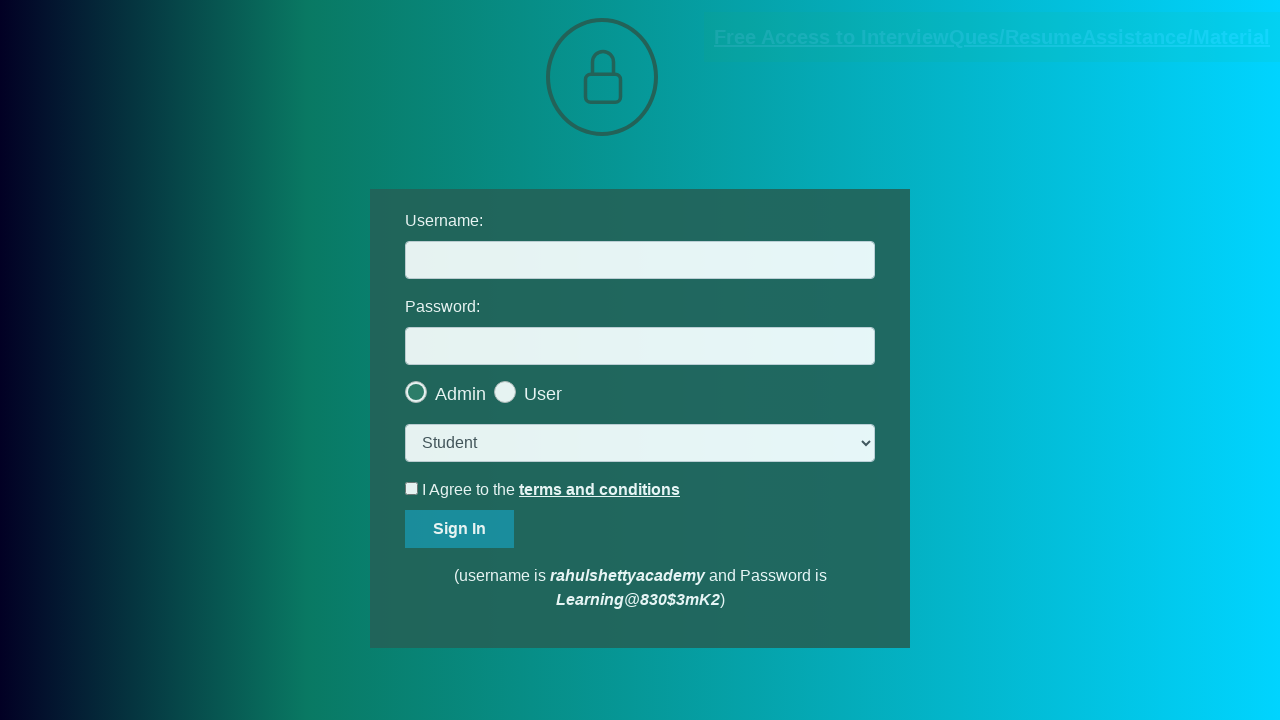

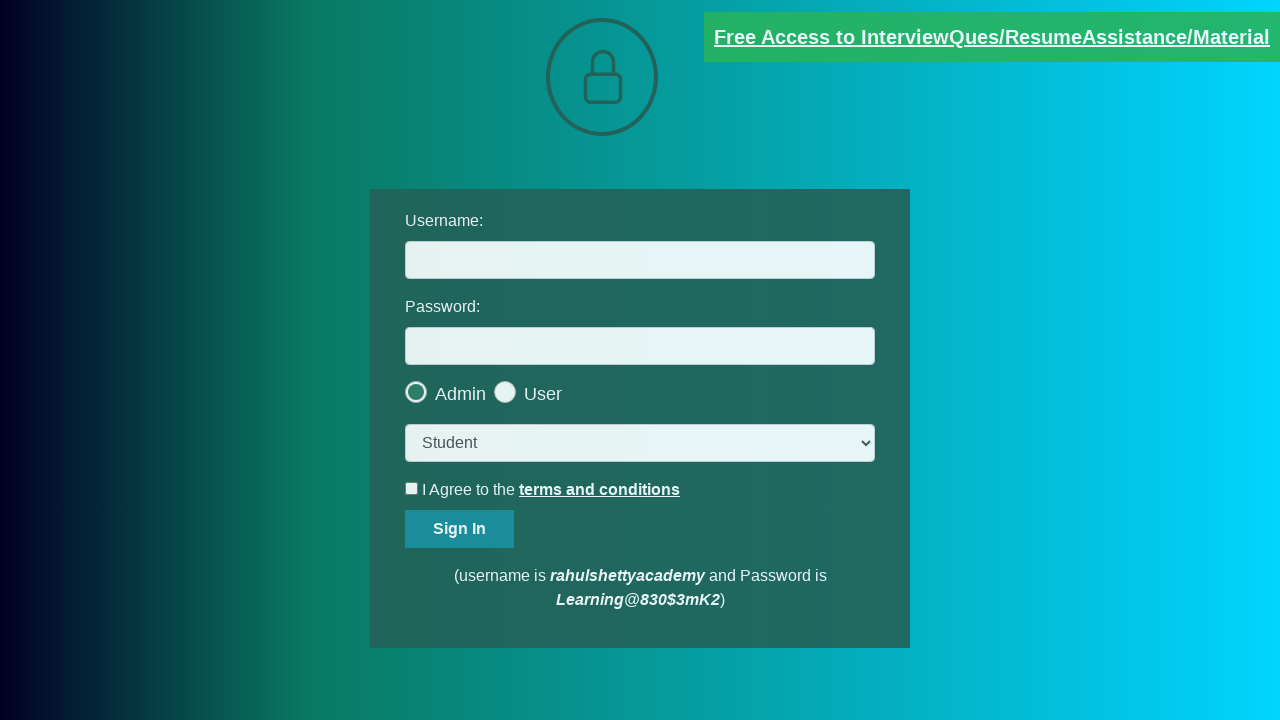